Tests calculator addition by entering 5 and 10, selecting sum operation, and verifying the result is 15

Starting URL: https://calculatorhtml.onrender.com/

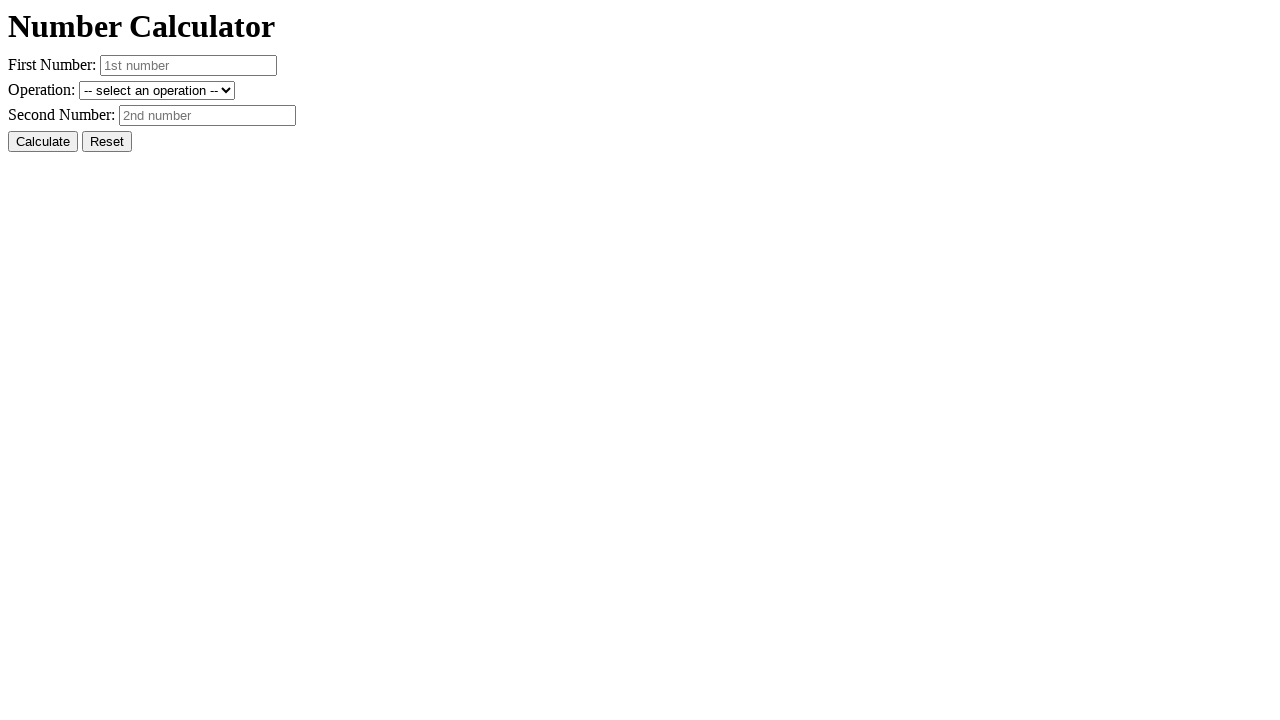

Clicked Reset button to clear previous values at (107, 142) on #resetButton
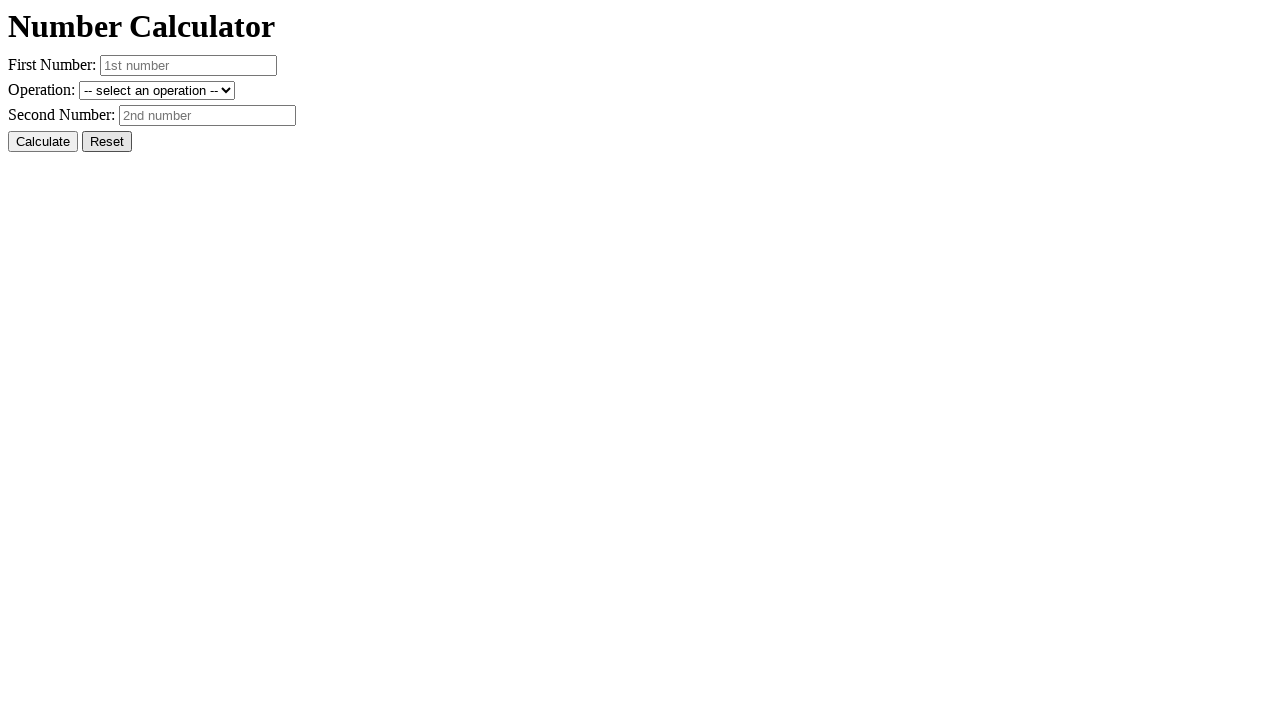

Entered 5 in the first number field on #number1
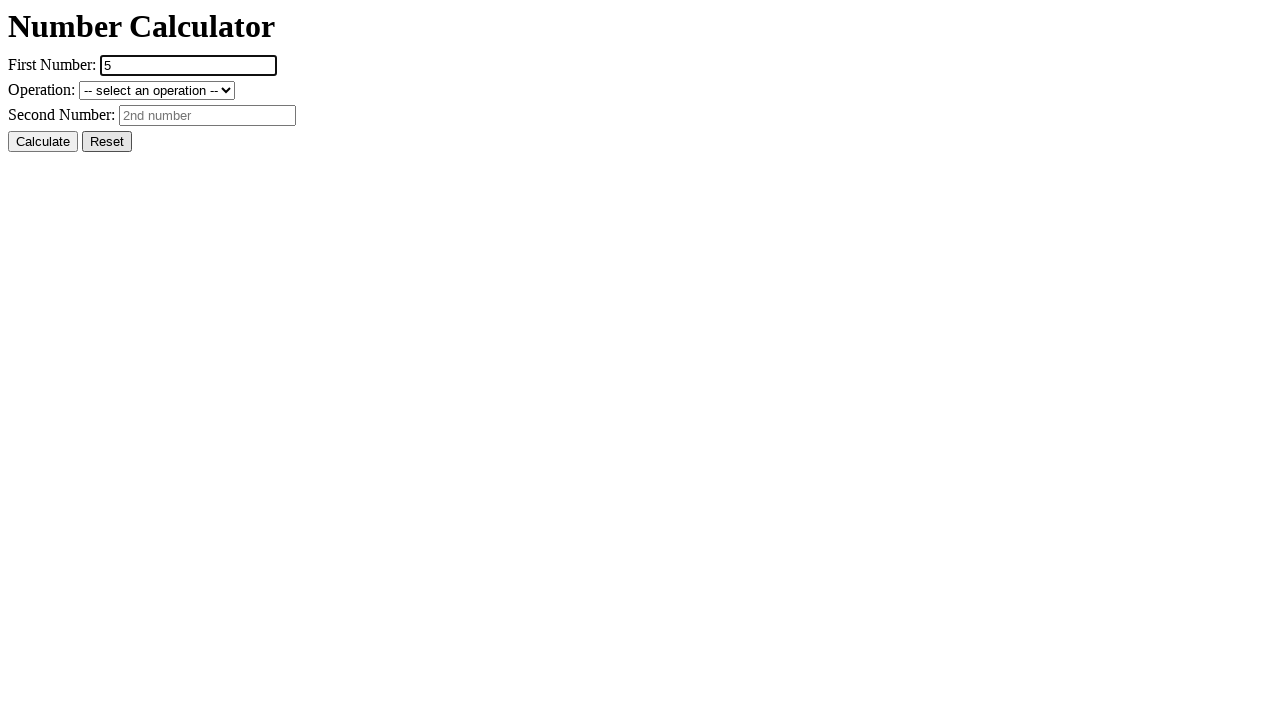

Entered 10 in the second number field on #number2
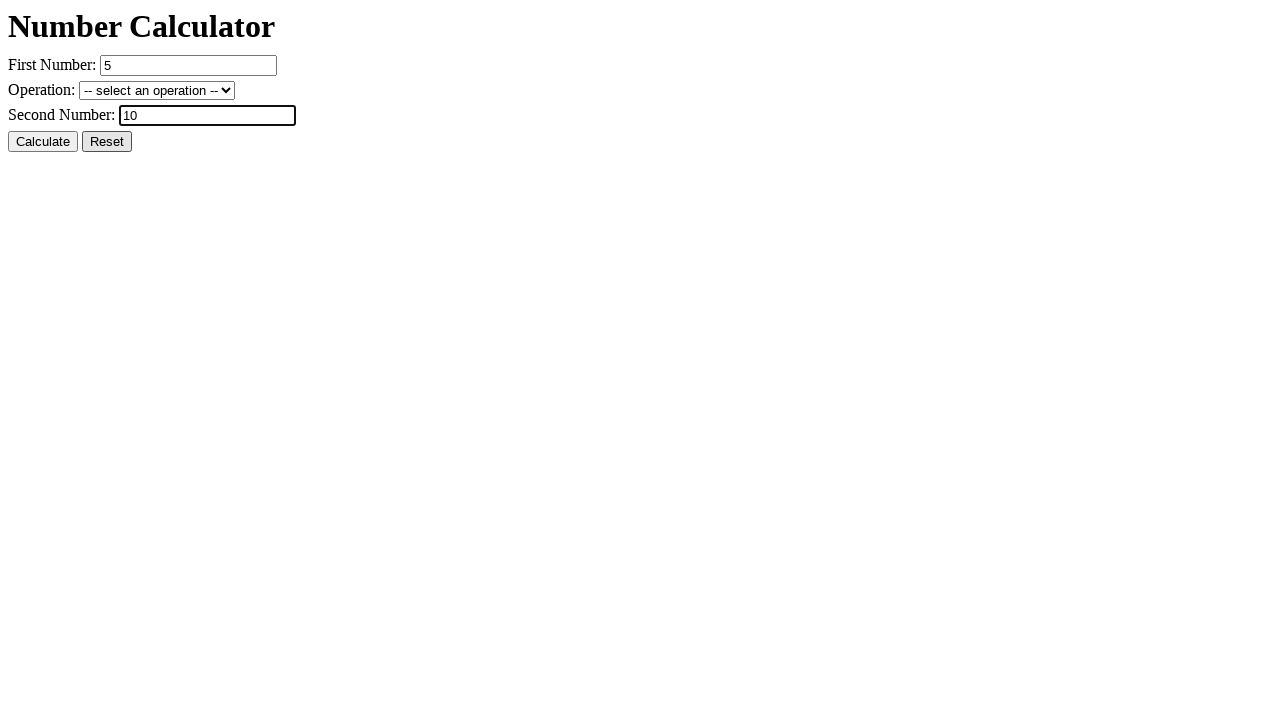

Selected sum operation from dropdown on #operation
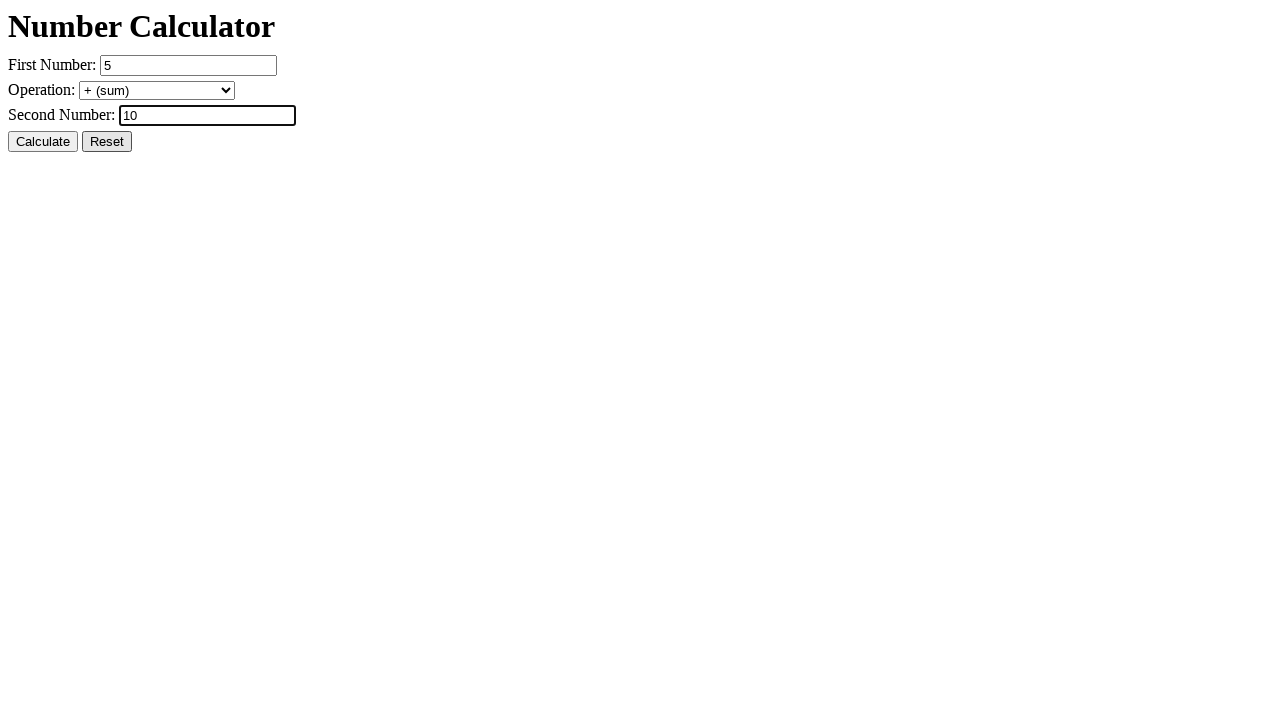

Clicked Calculate button to compute sum at (43, 142) on #calcButton
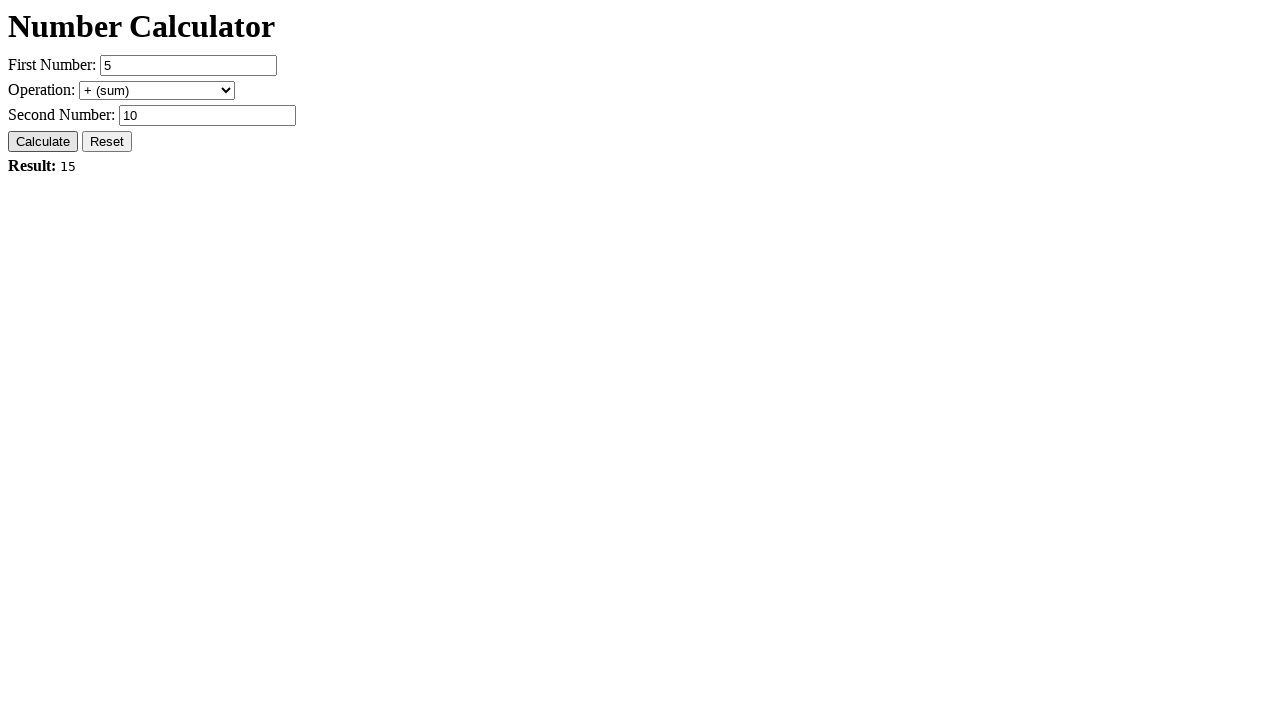

Result element loaded and visible
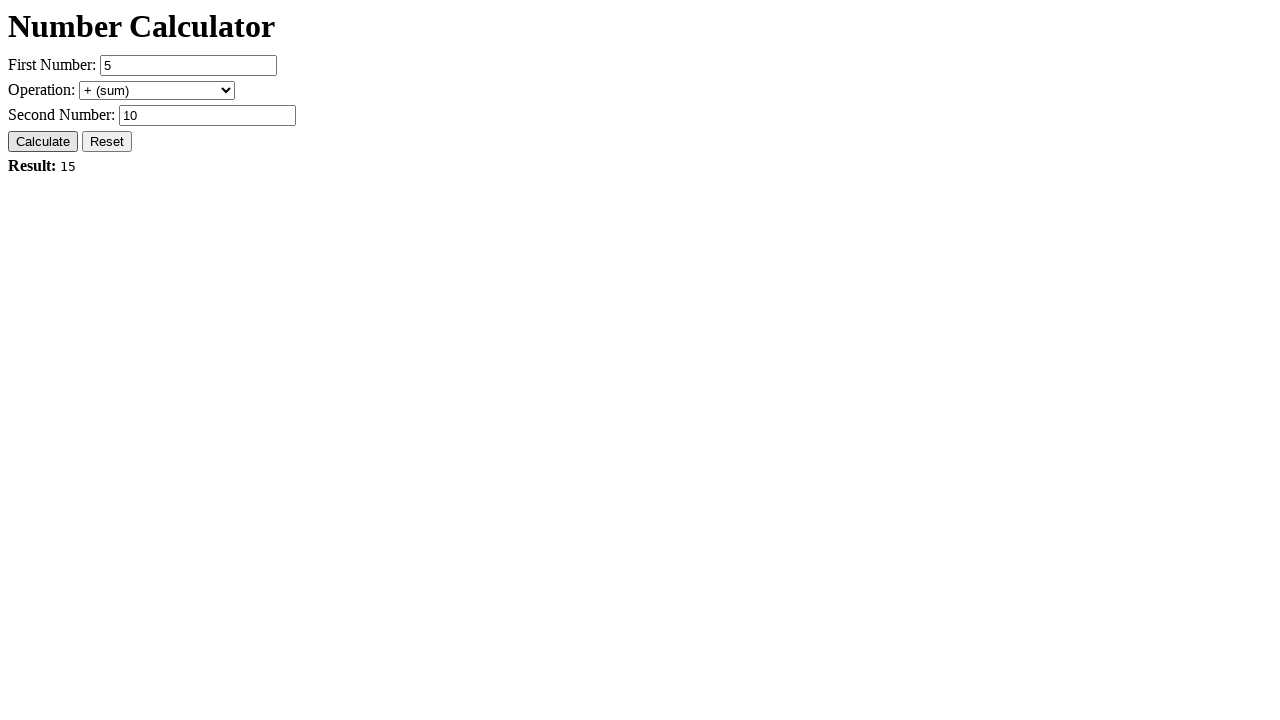

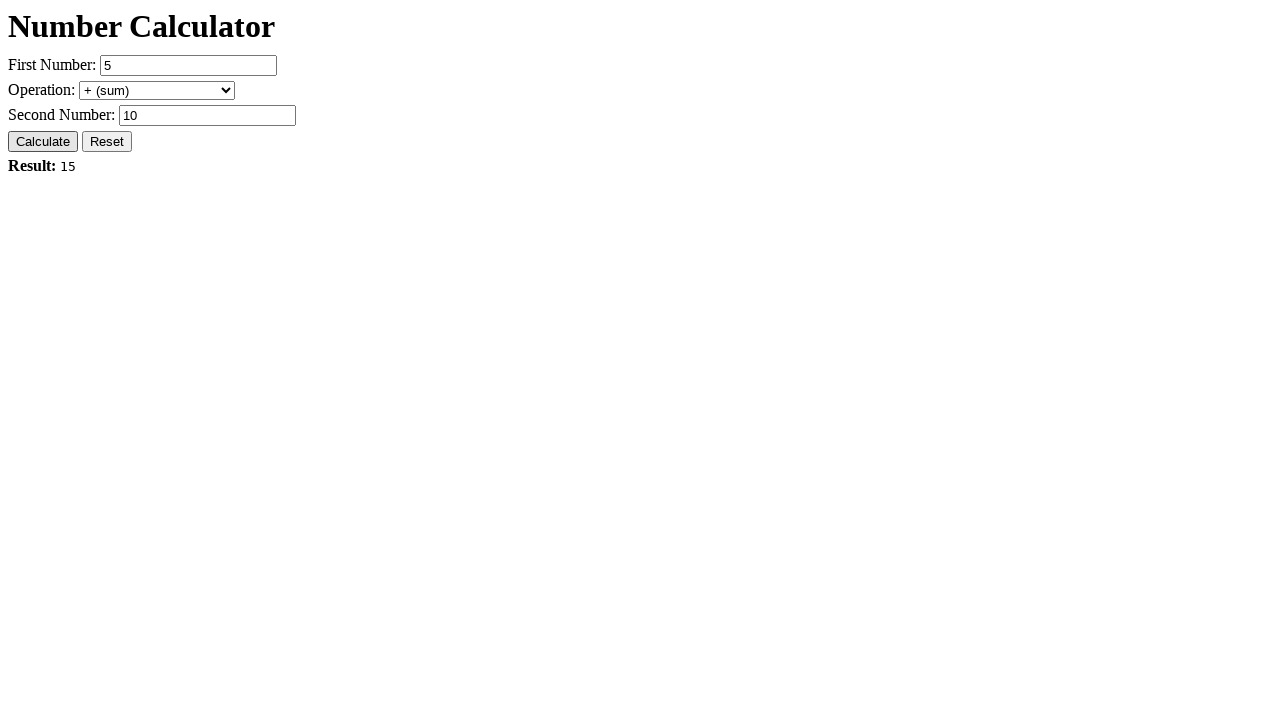